Tests page scrolling functionality by scrolling down and then back up on the Selenium website

Starting URL: https://www.selenium.dev/

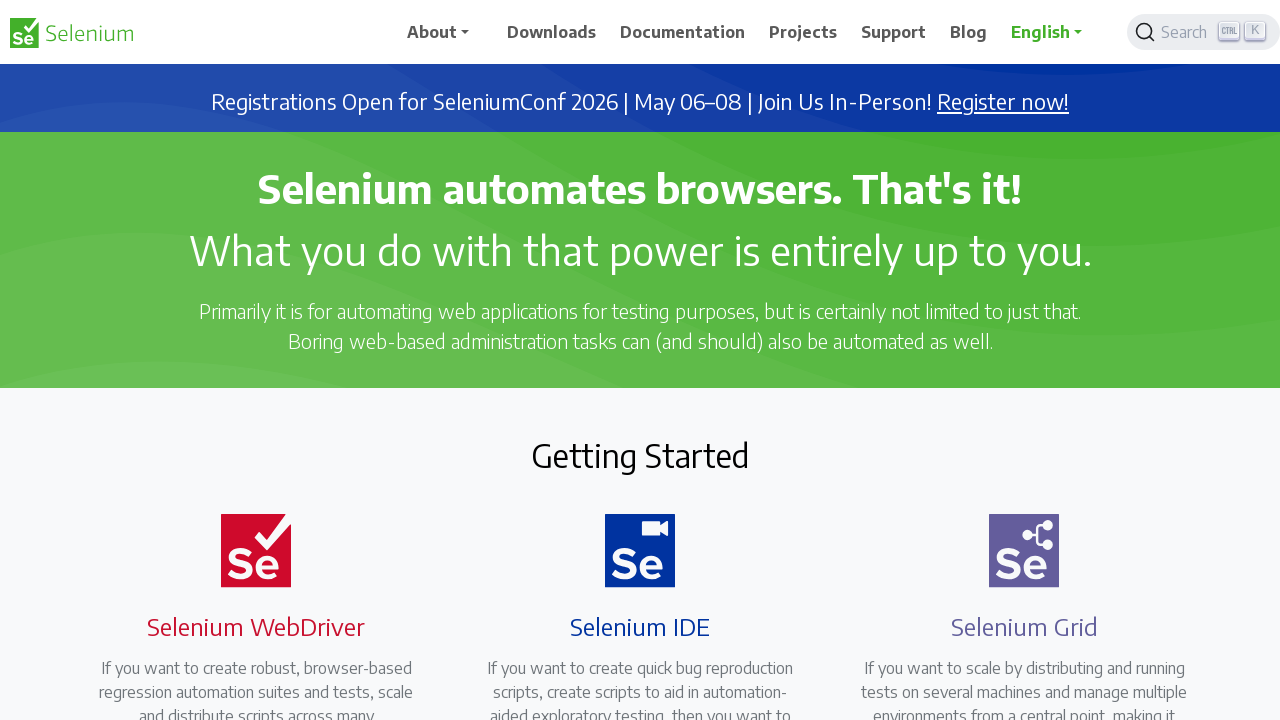

Scrolled down by 1000 pixels on Selenium website
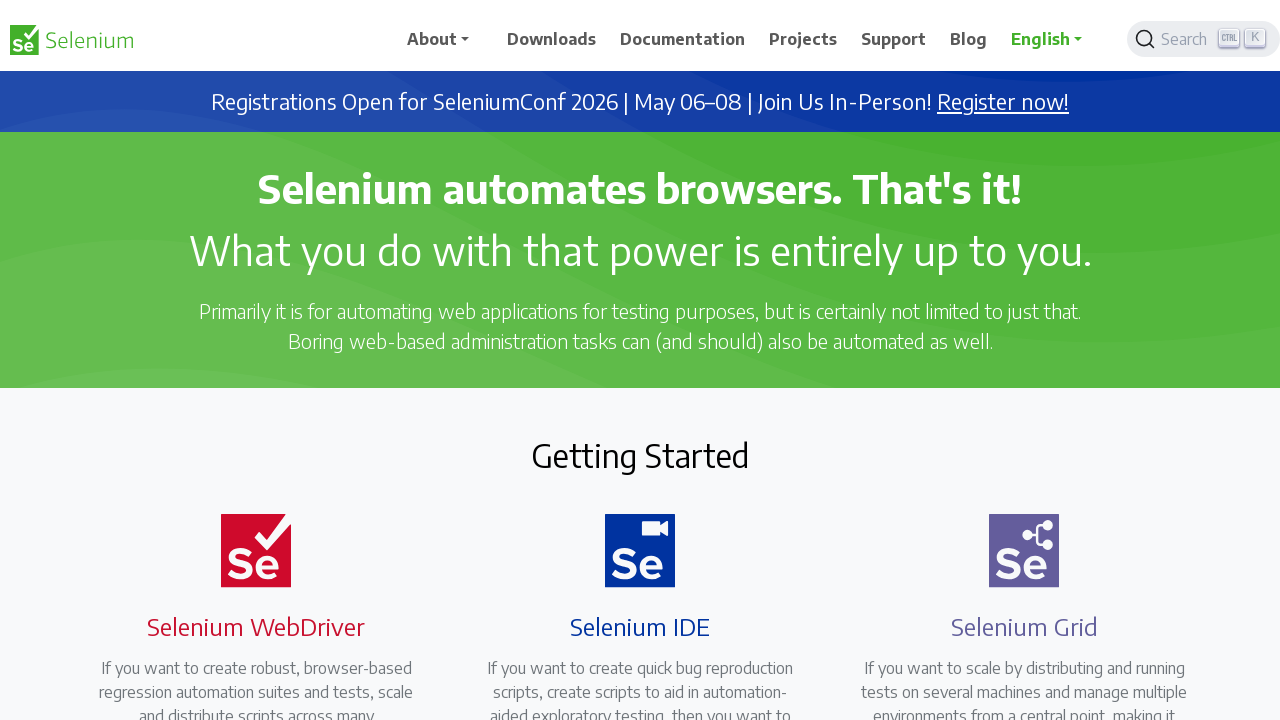

Waited 3 seconds for scroll animation to complete
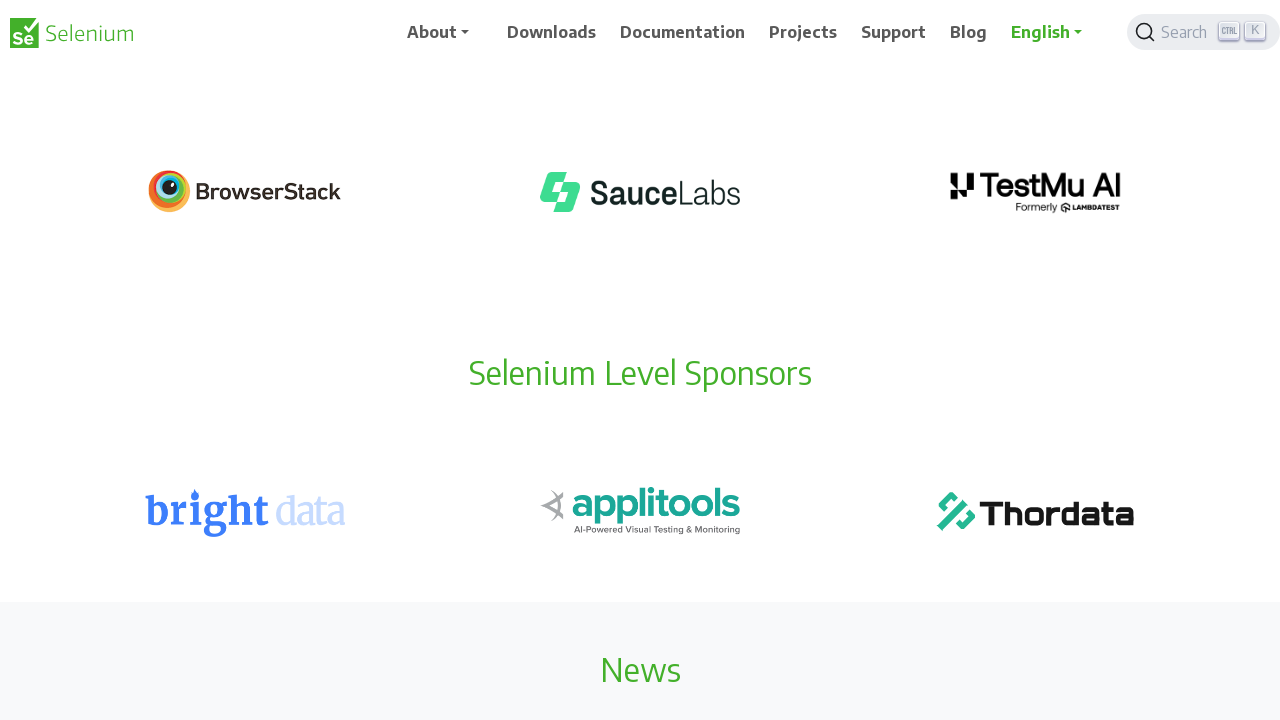

Scrolled back up by 500 pixels
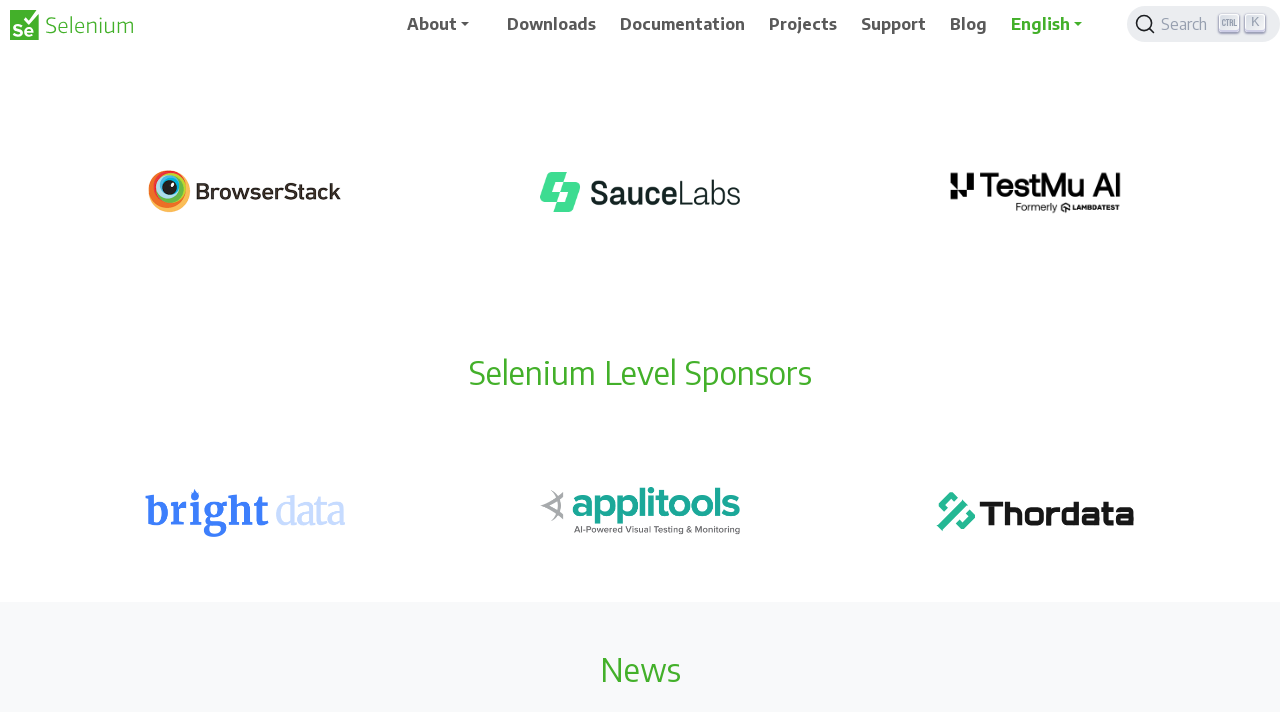

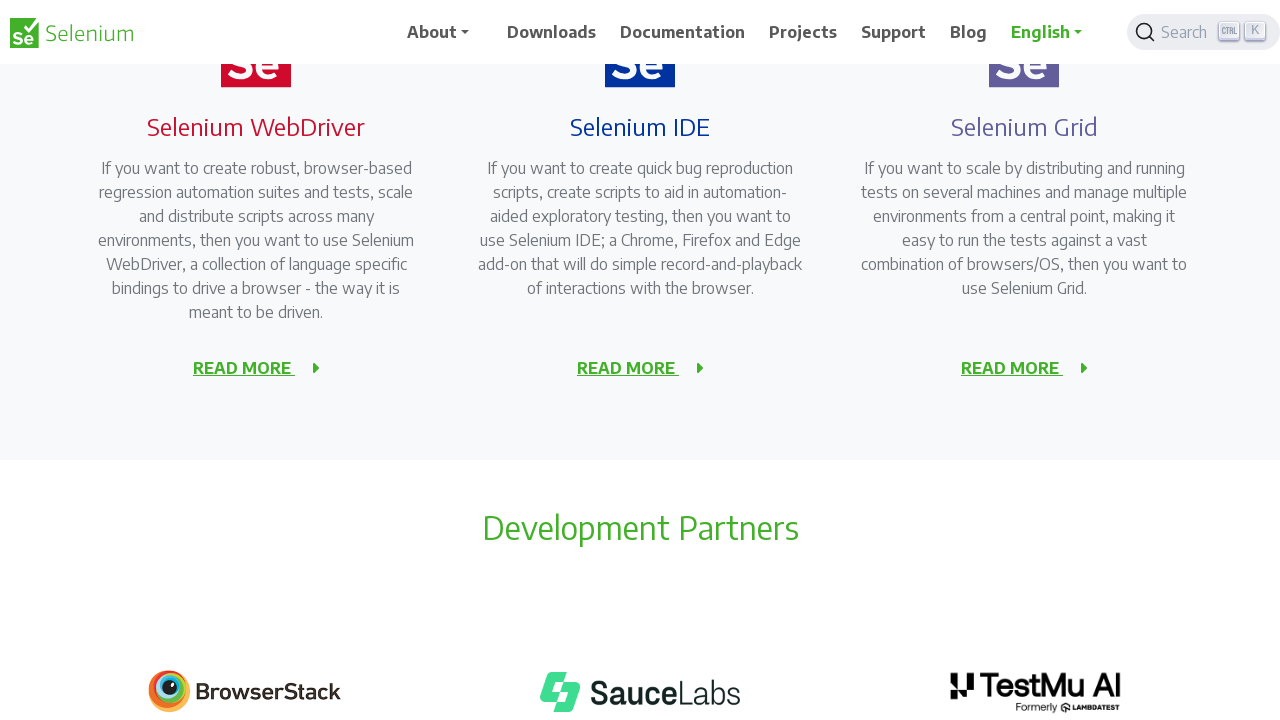